Tests keyboard shortcuts on Flipkart website including page refresh, escape key, and scrolling to bottom of page

Starting URL: https://www.flipkart.com/

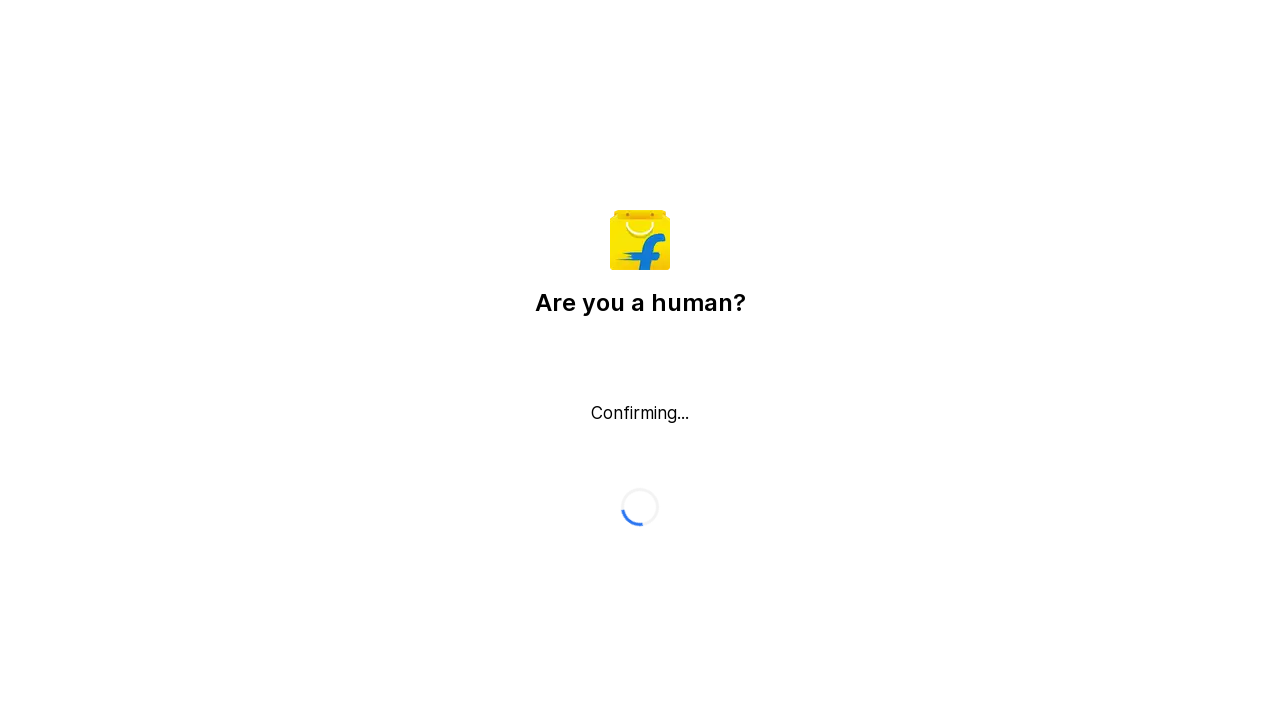

Pressed Ctrl+R to refresh the page
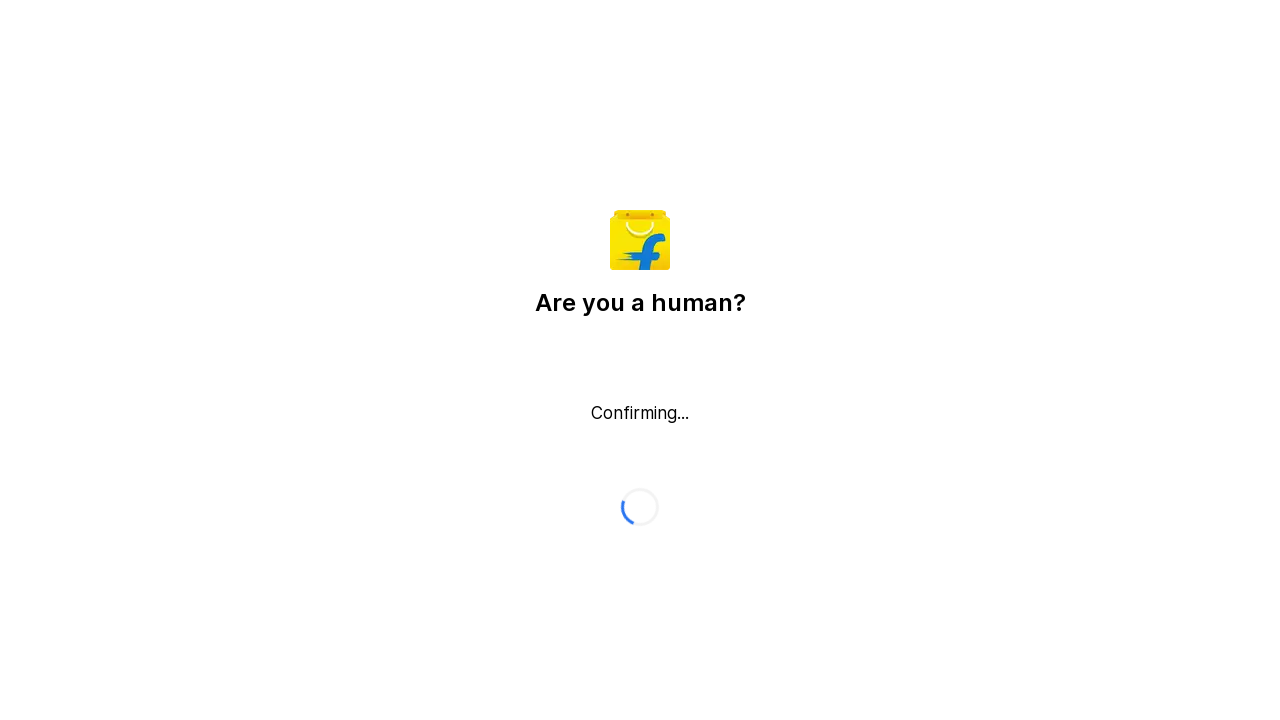

Pressed Escape key to close any popups
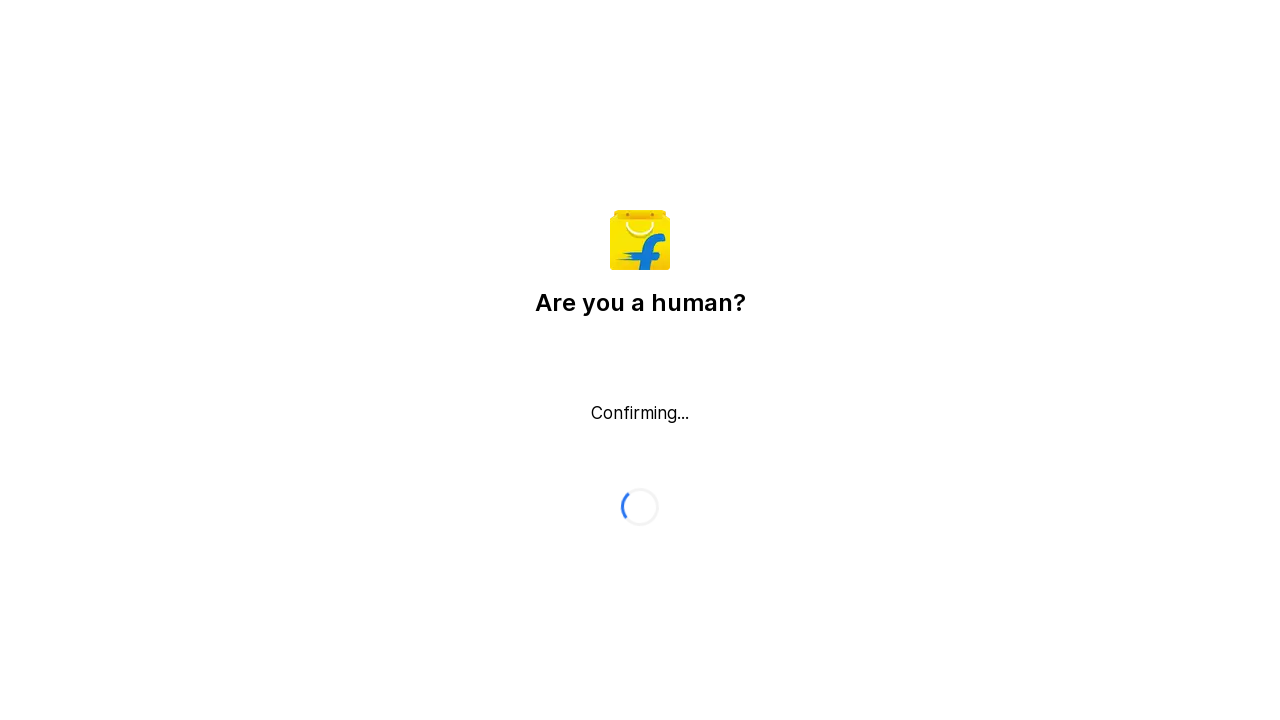

Pressed Ctrl+End to scroll to bottom of page
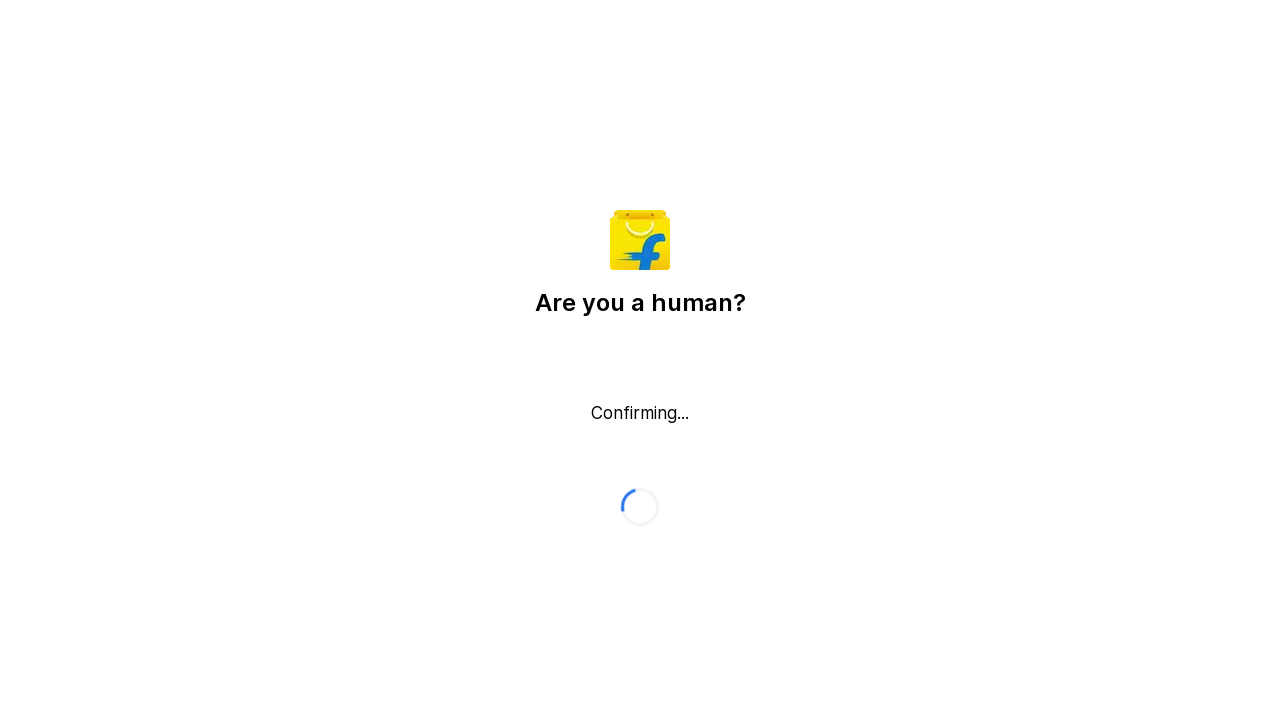

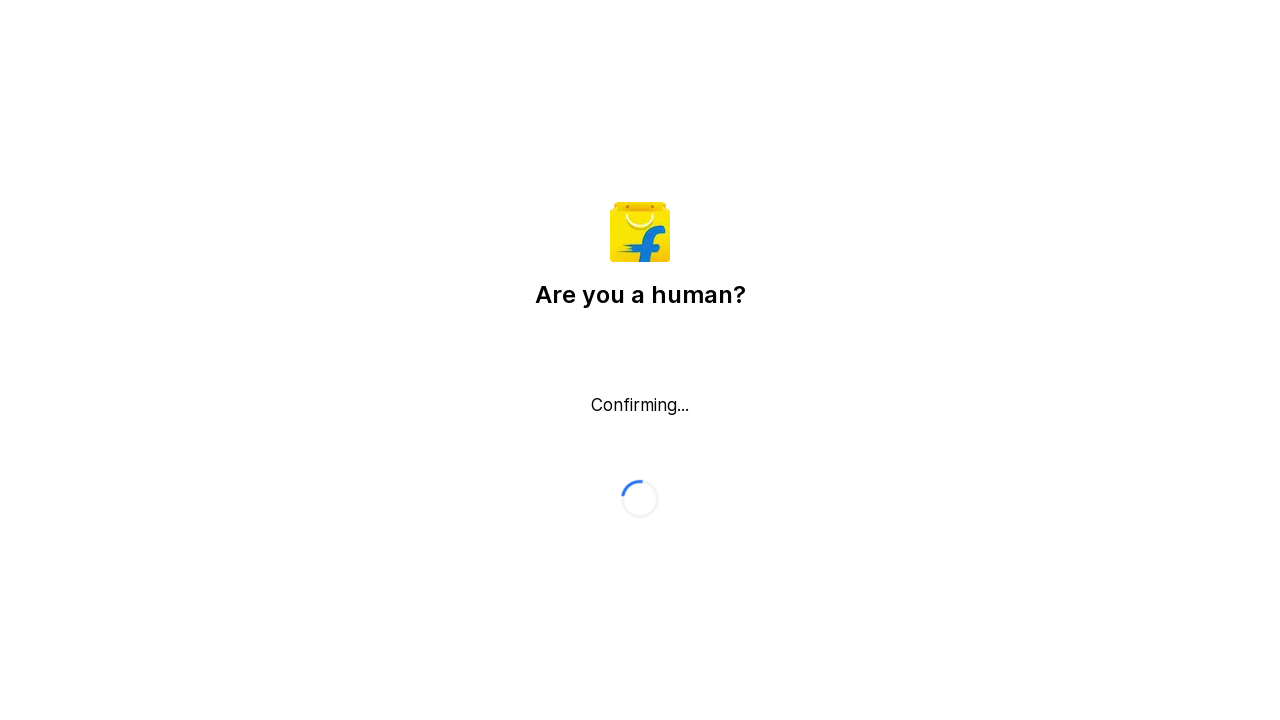